Navigates to Flipkart homepage, maximizes the browser window, and retrieves the page title to verify the page loaded correctly.

Starting URL: https://www.flipkart.com/

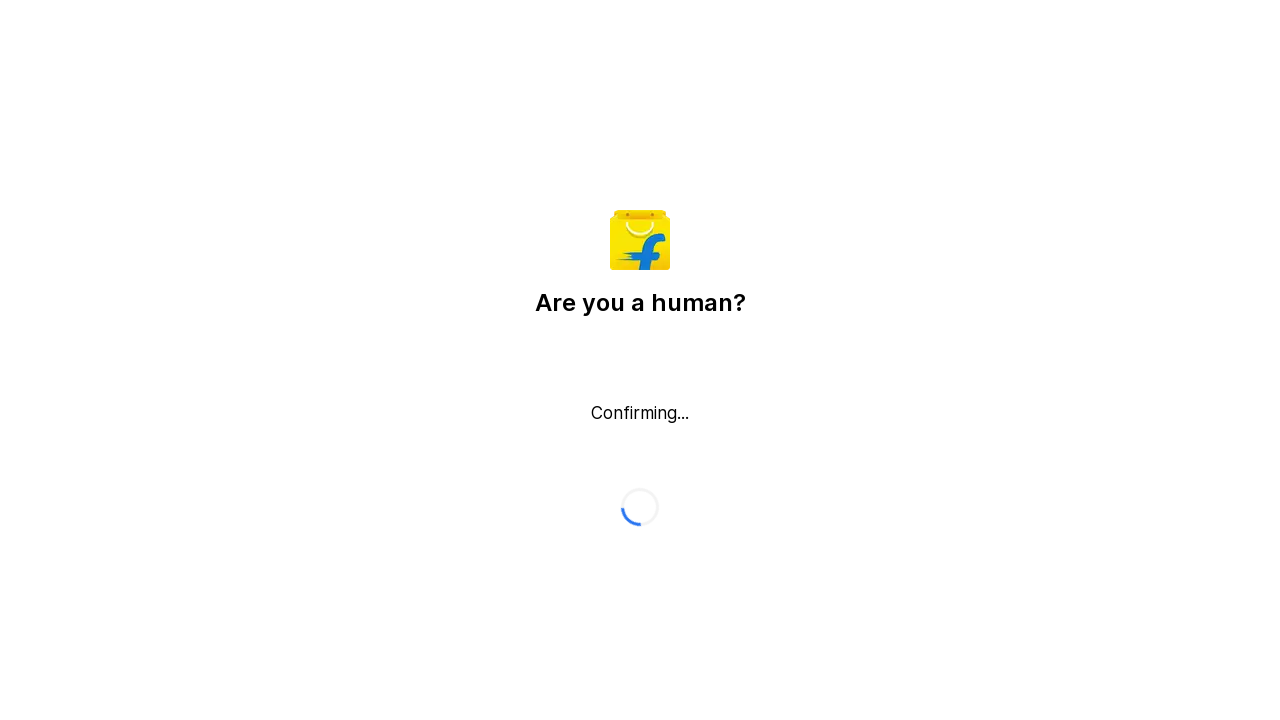

Set viewport size to 1920x1080
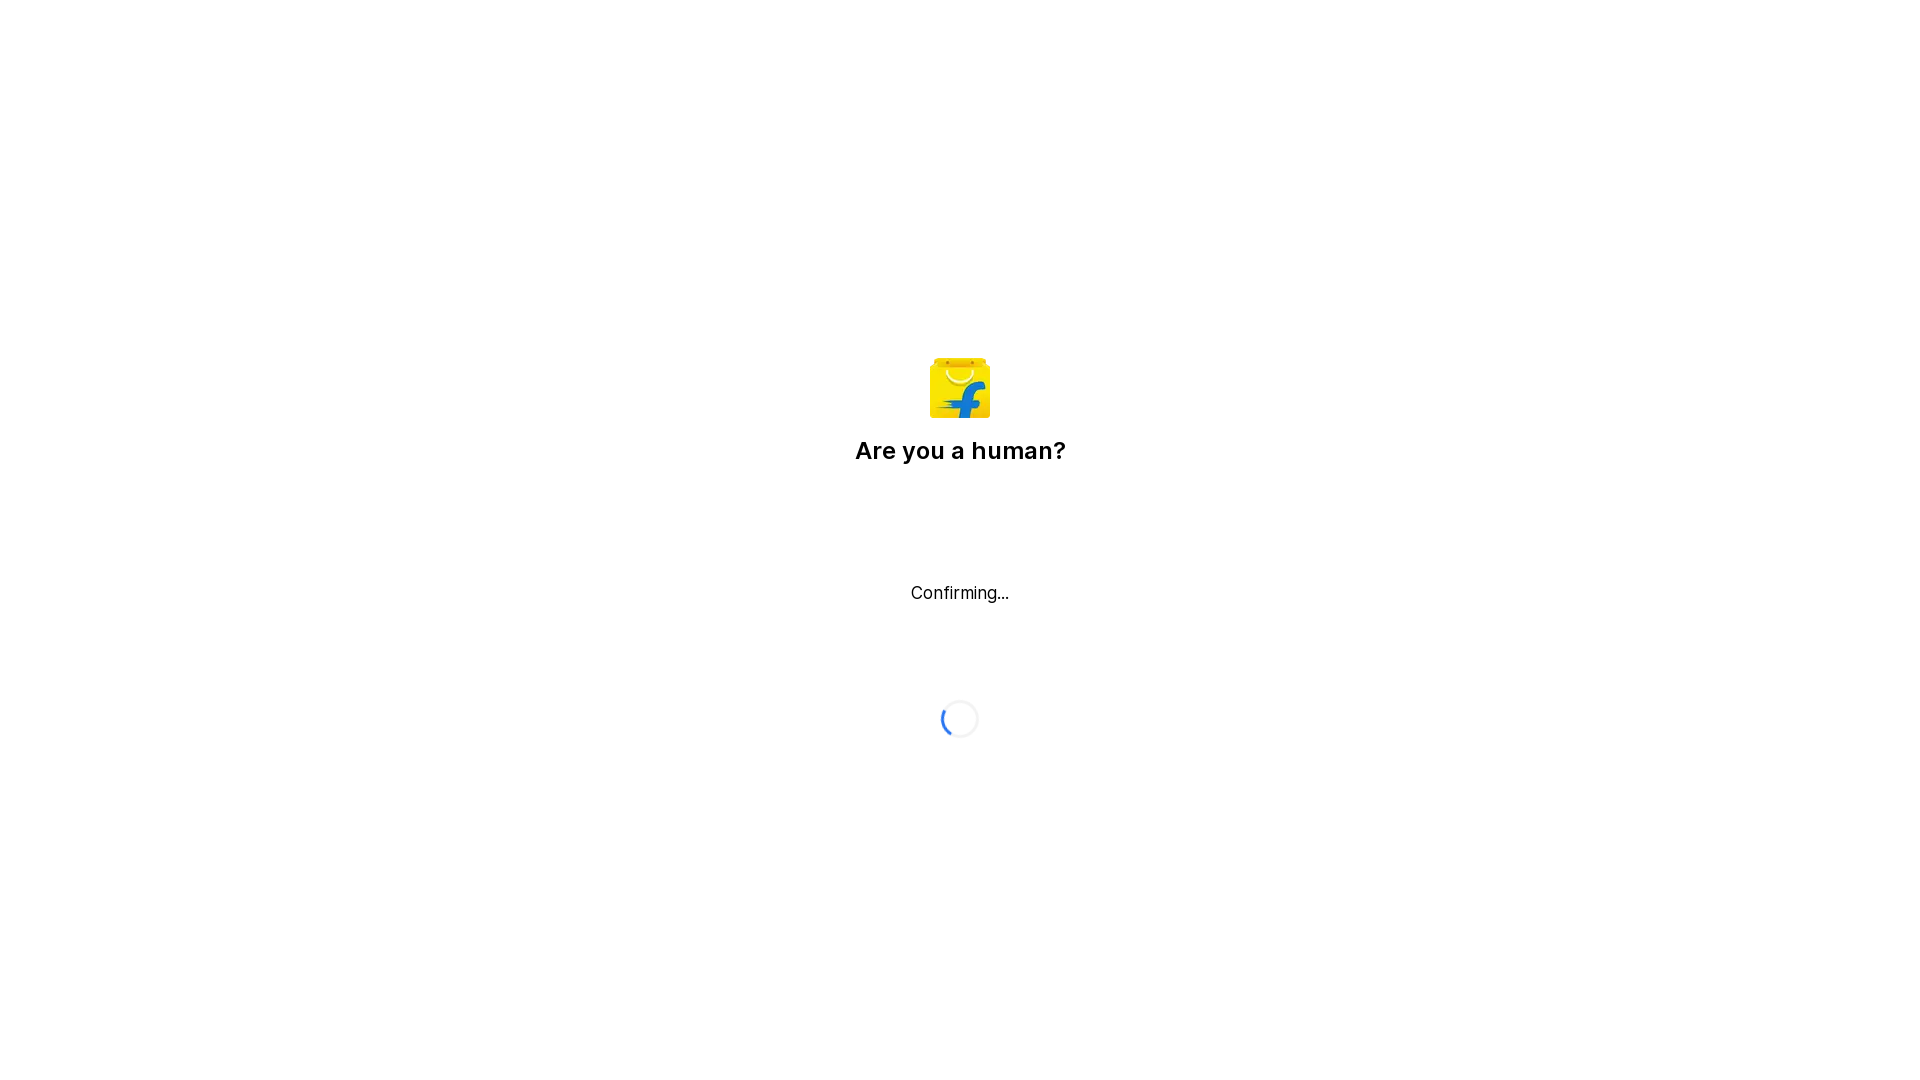

Retrieved page title: Flipkart reCAPTCHA
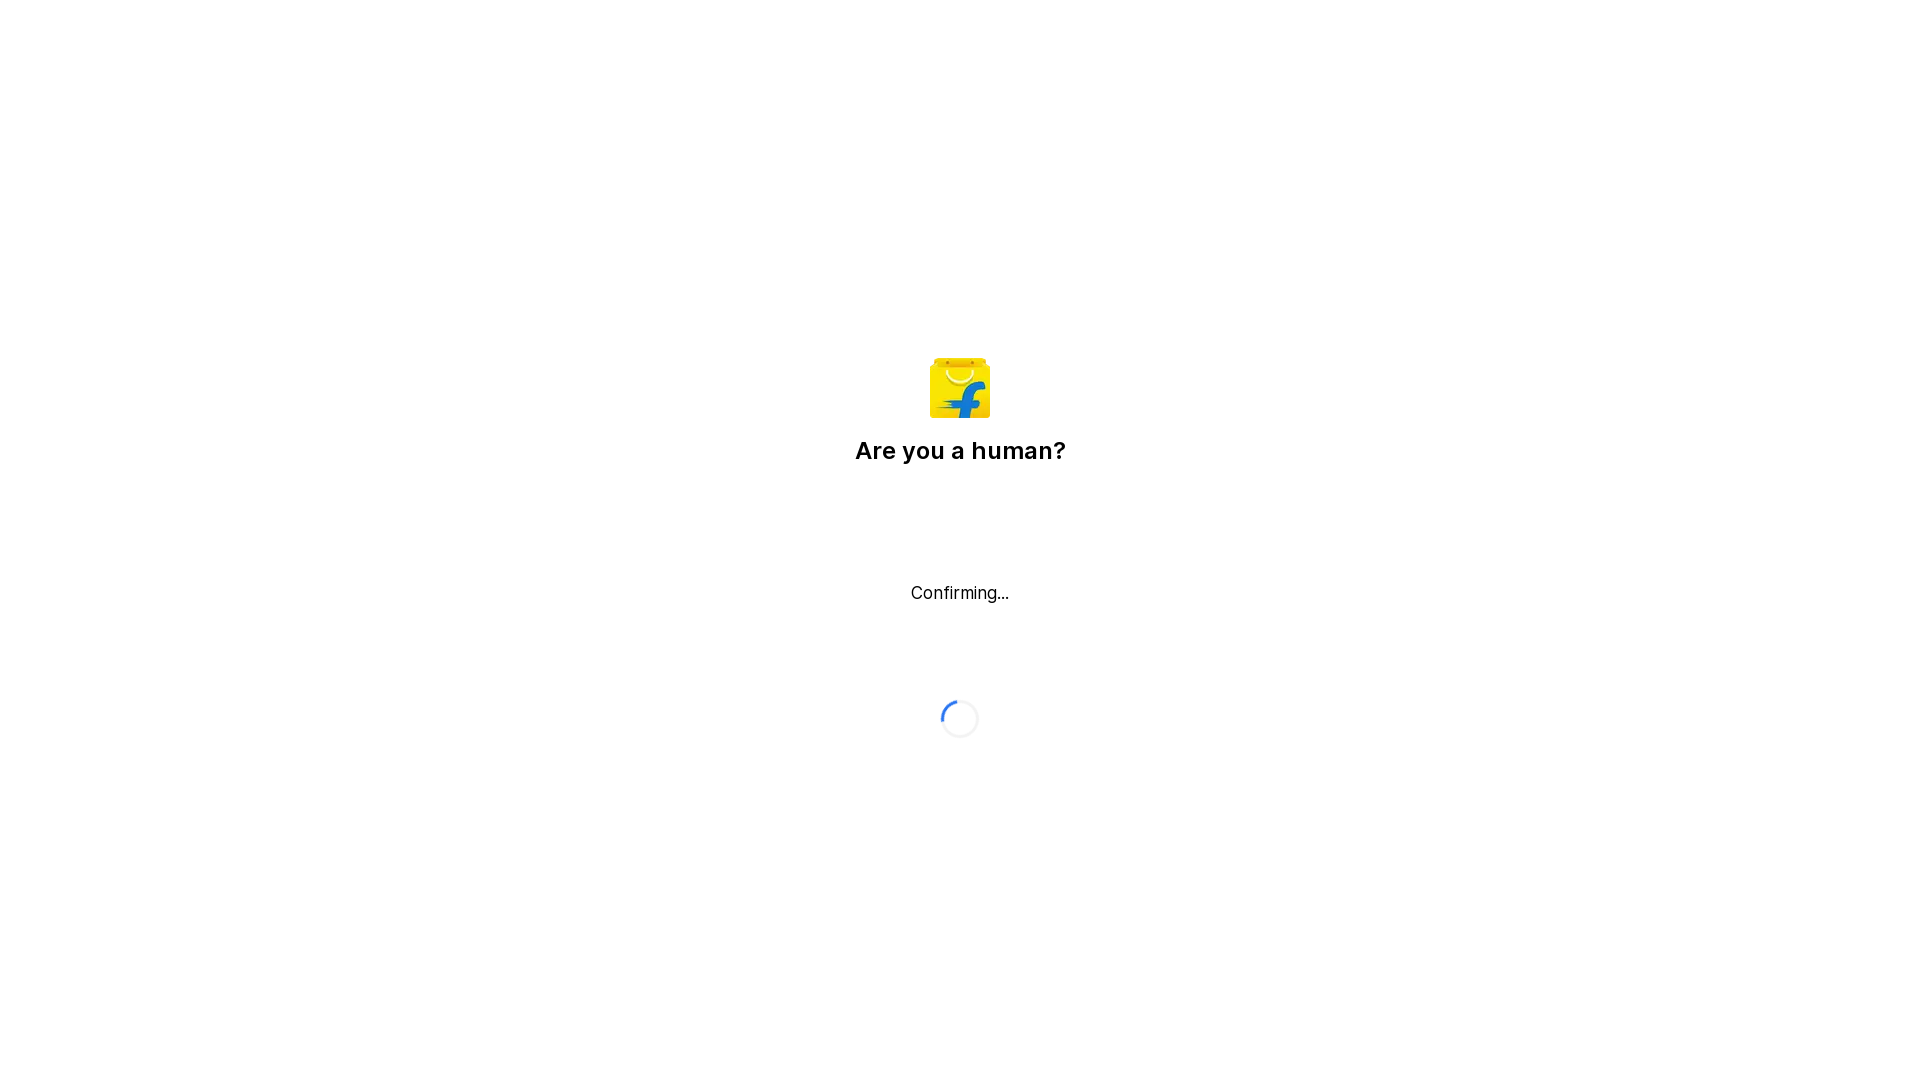

Page loaded - domcontentloaded state reached
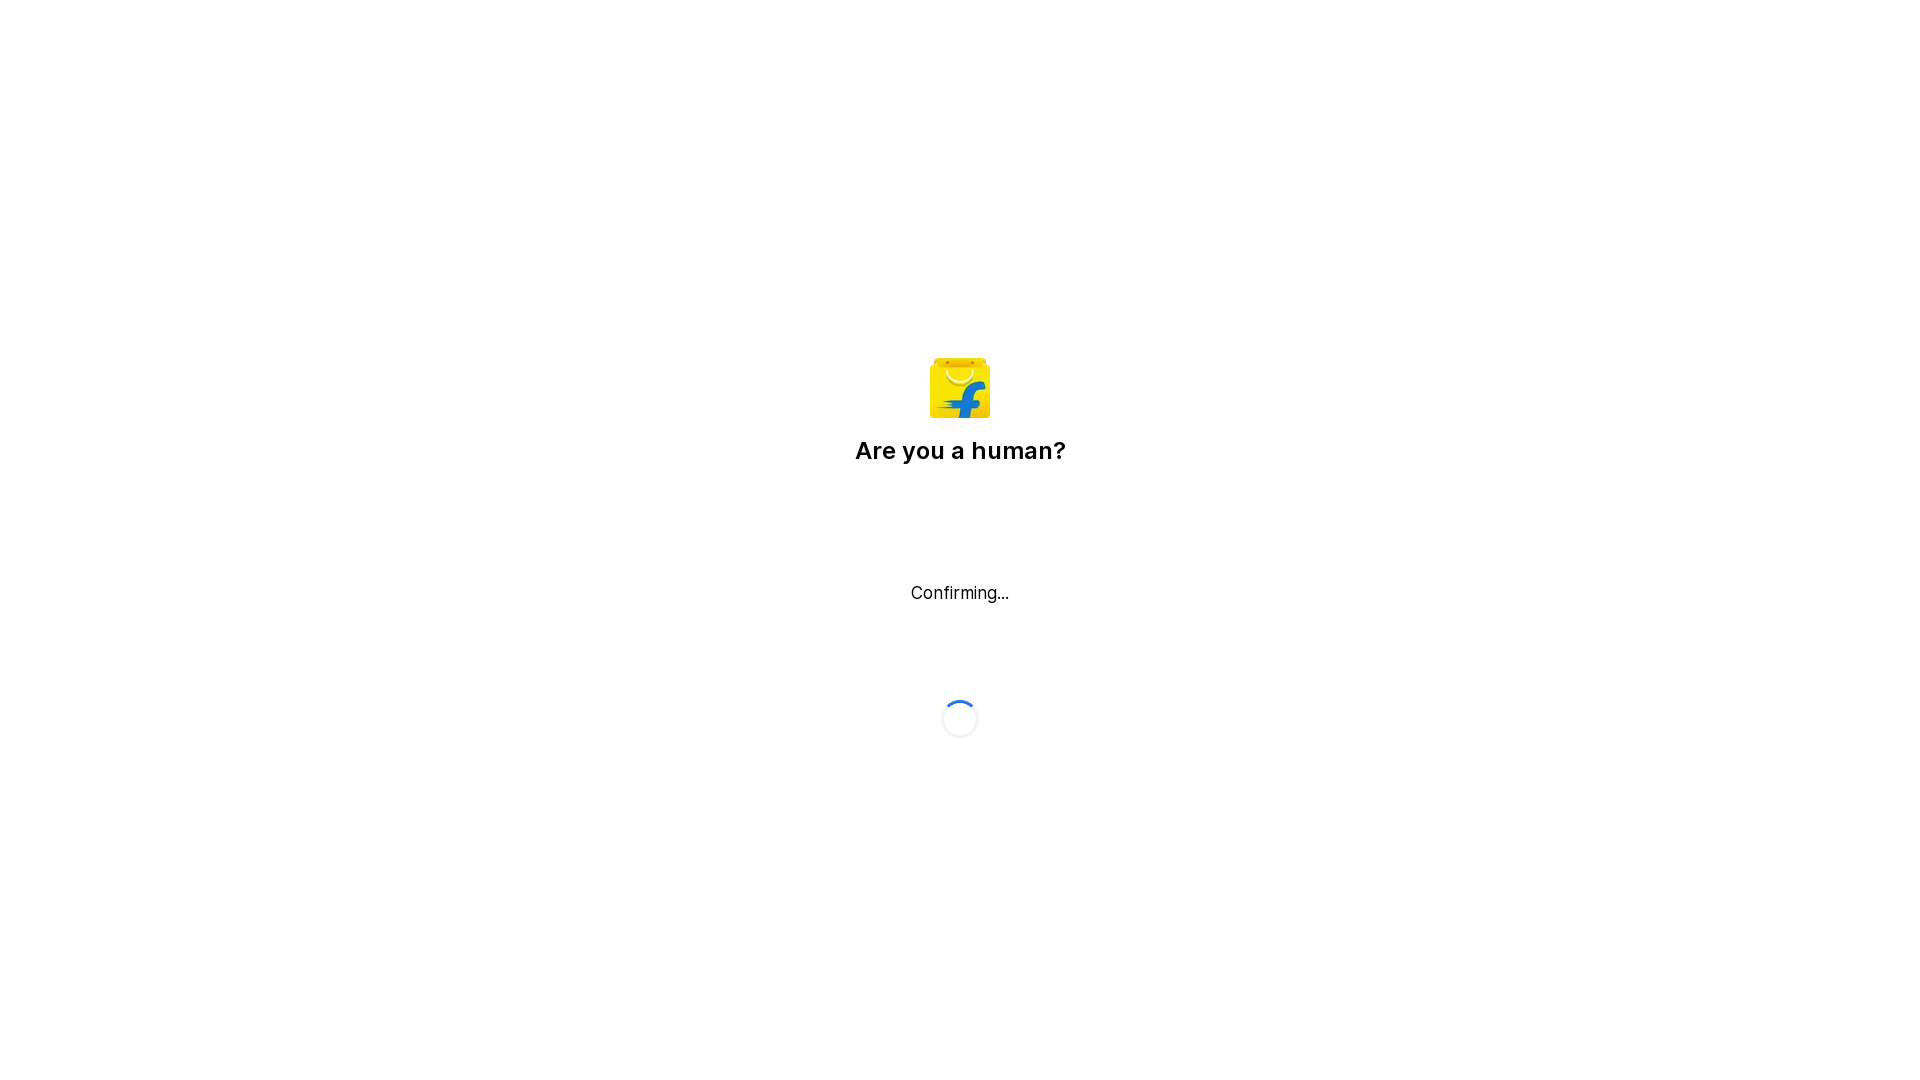

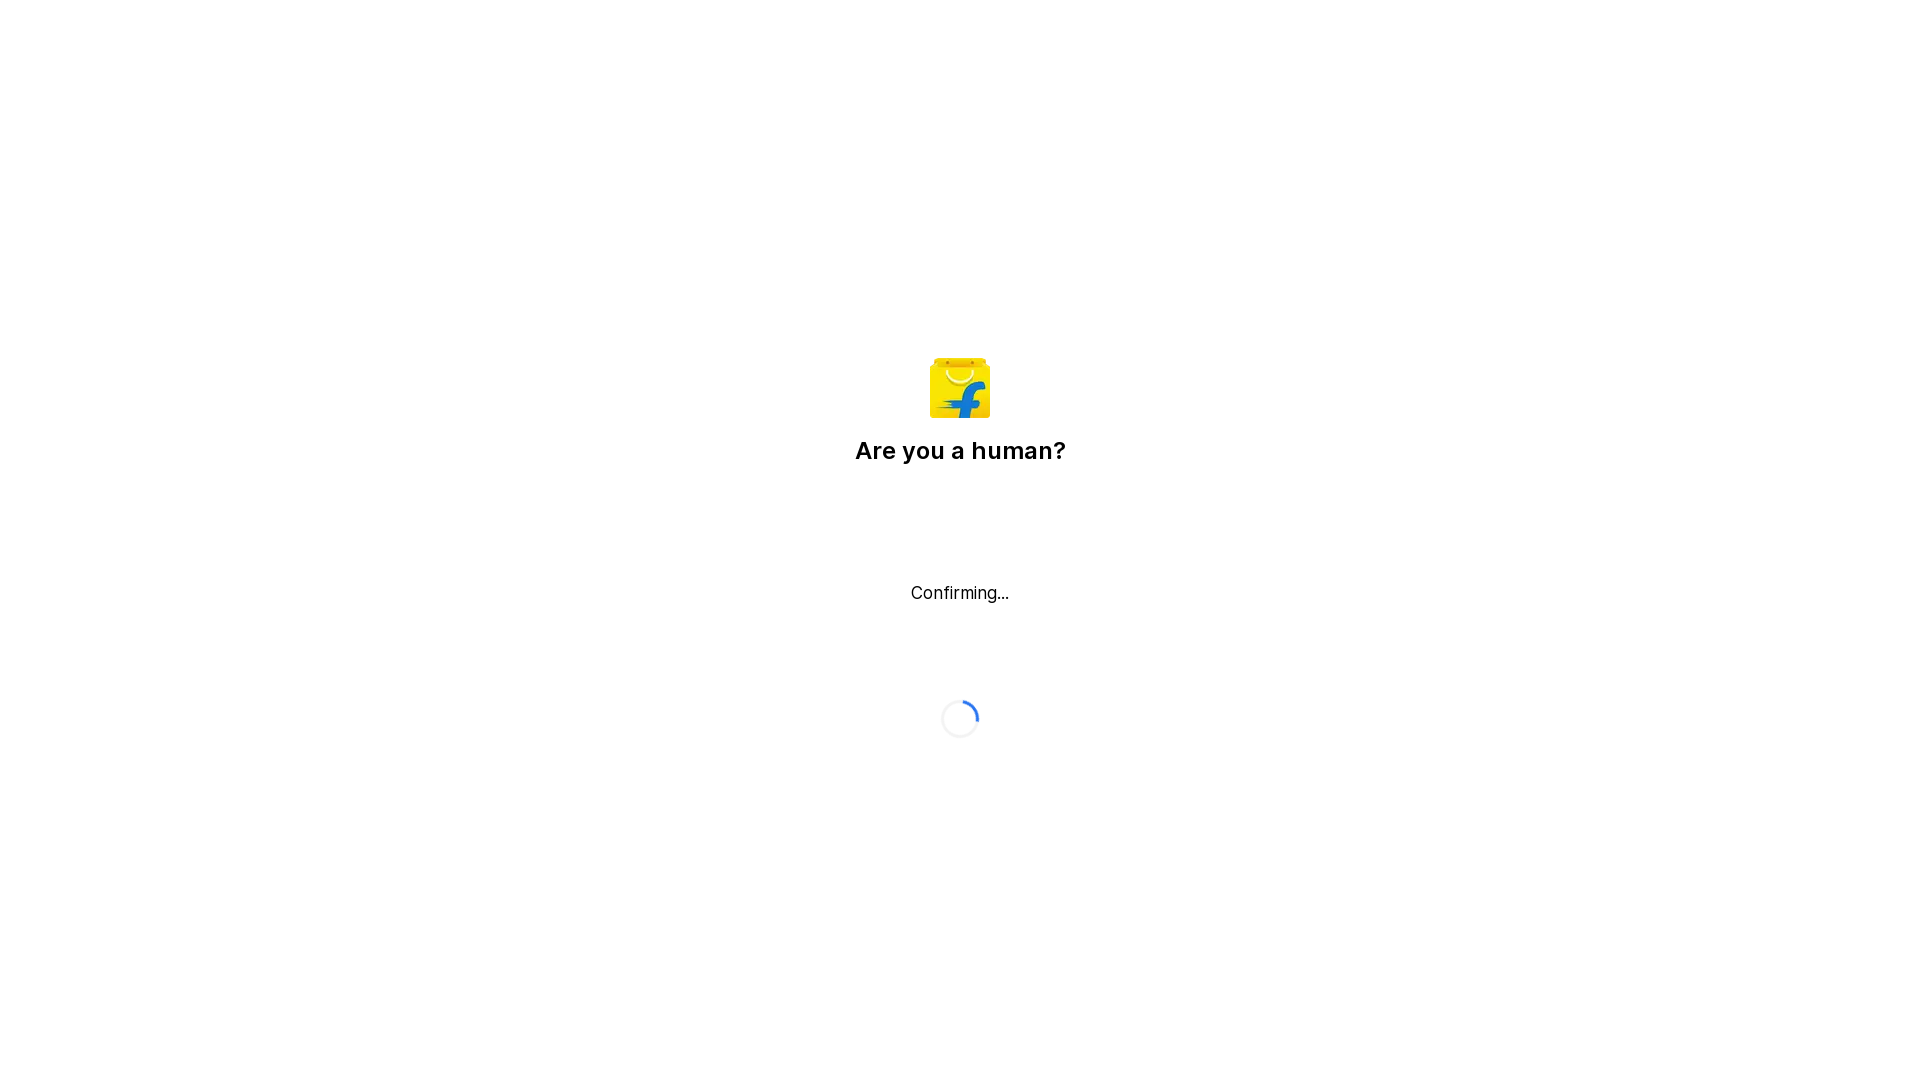